Tests that clicking the Due column header sorts the table in ascending order by verifying the due values are sorted correctly.

Starting URL: http://the-internet.herokuapp.com/tables

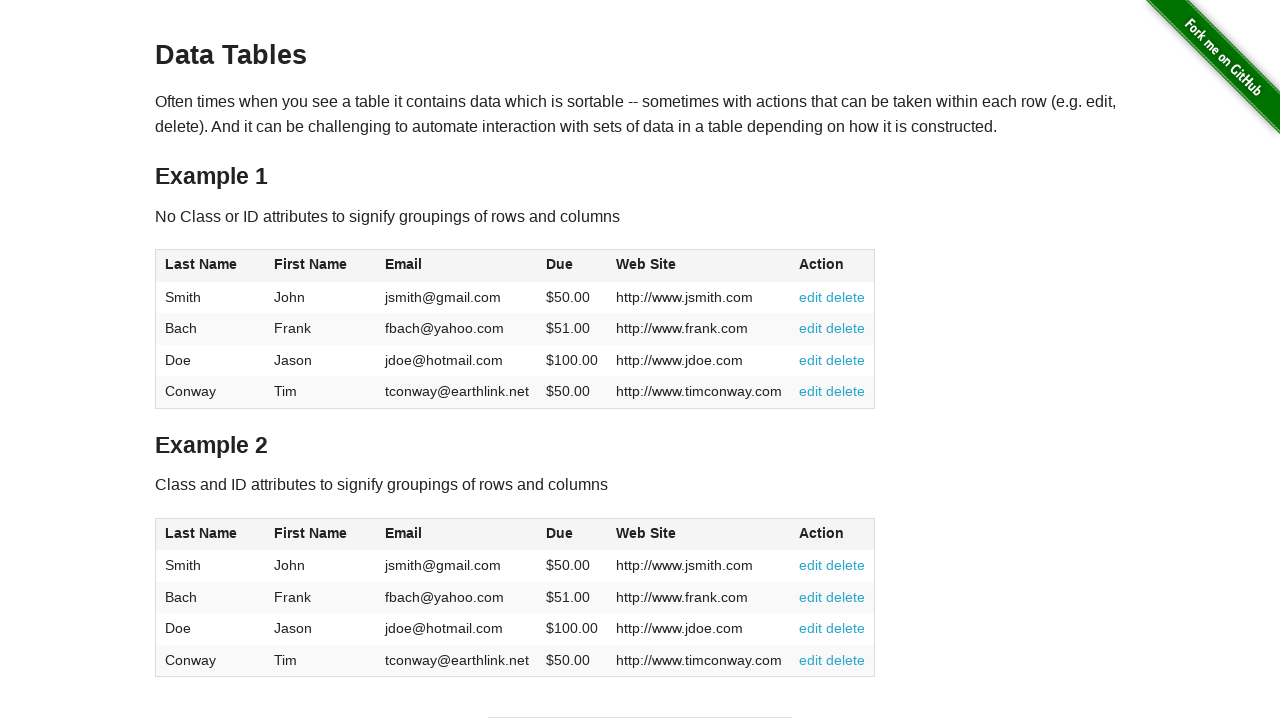

Clicked Due column header to sort table in ascending order at (572, 266) on #table1 thead tr th:nth-of-type(4)
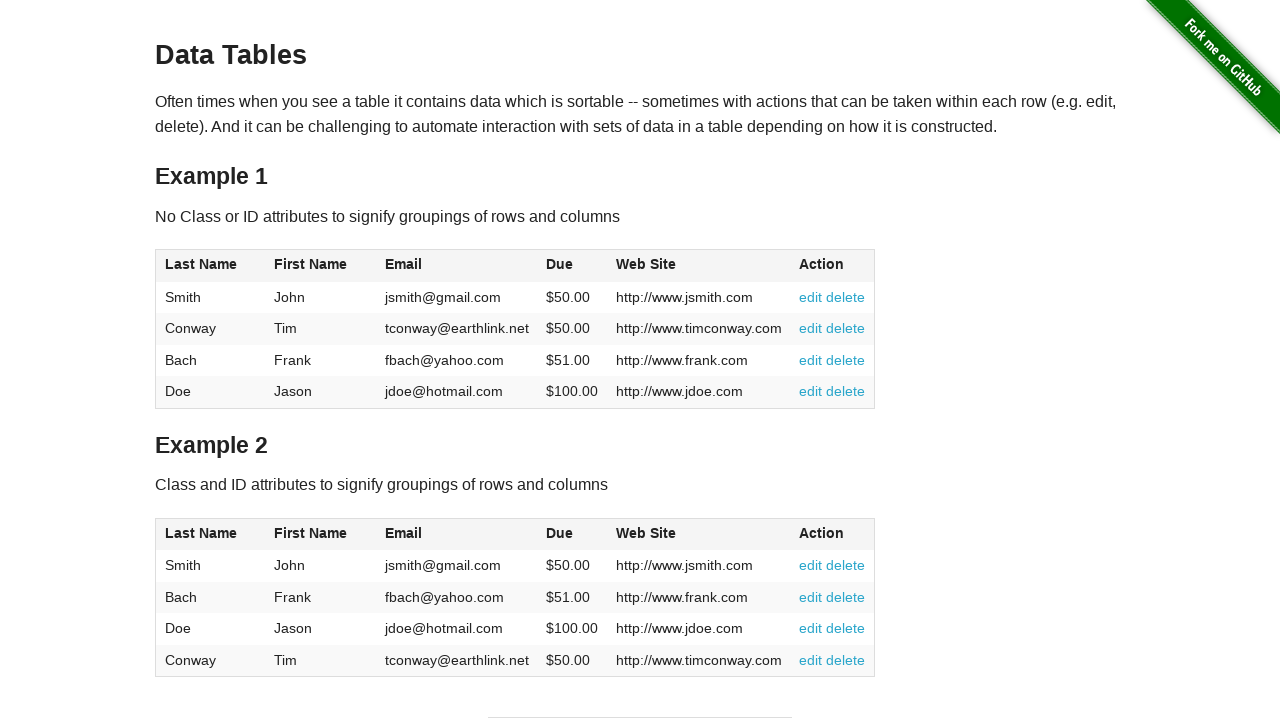

Table Due column values loaded and ready
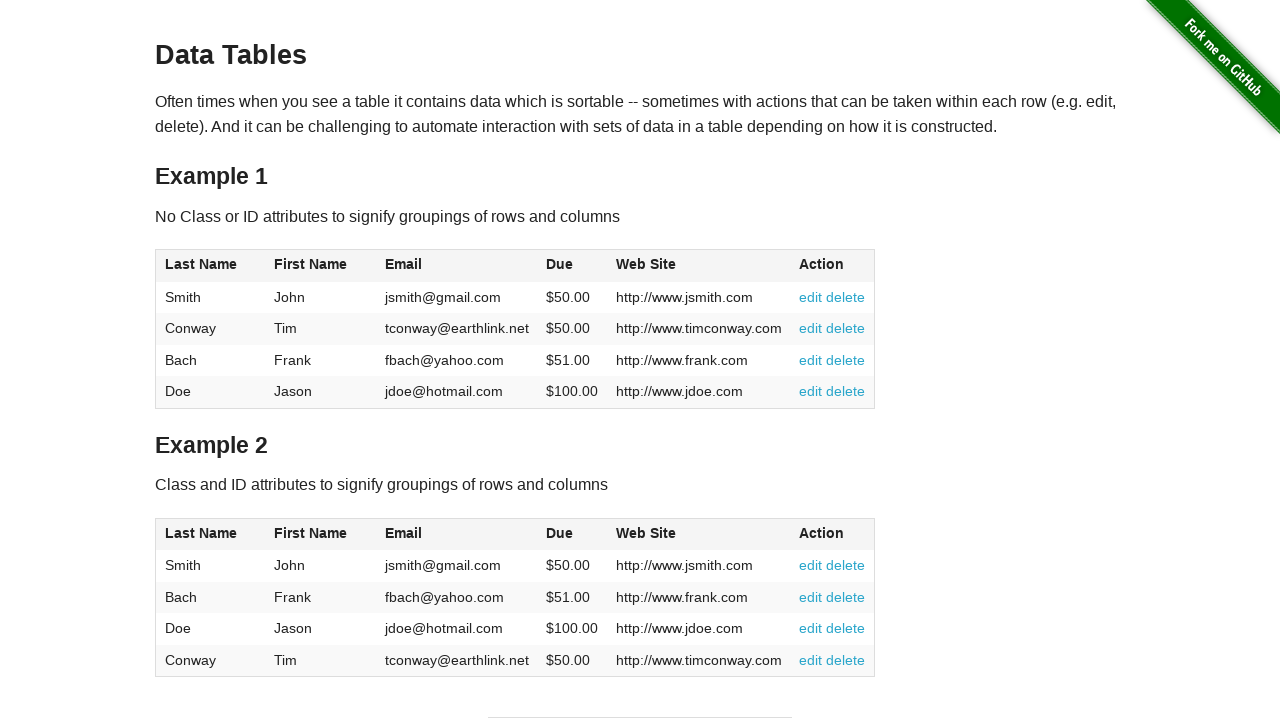

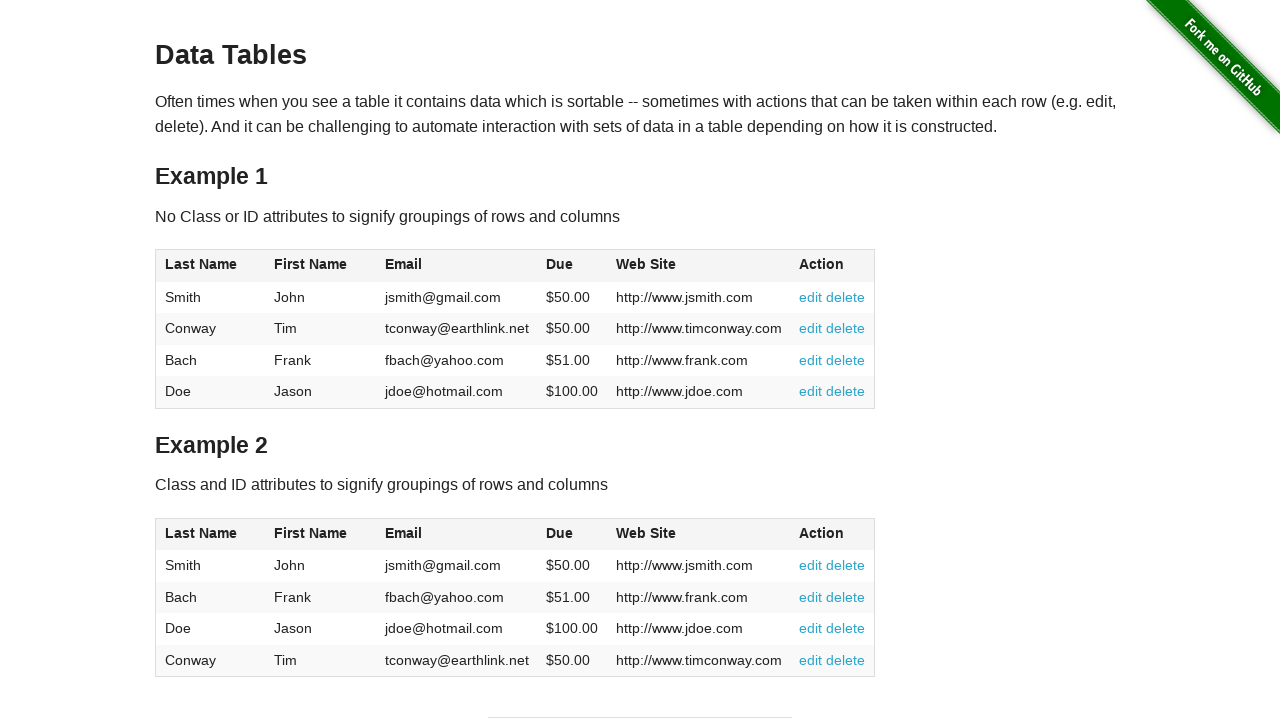